Tests price consistency by capturing the flight price from search results and comparing it on the purchase page

Starting URL: https://blazedemo.com/

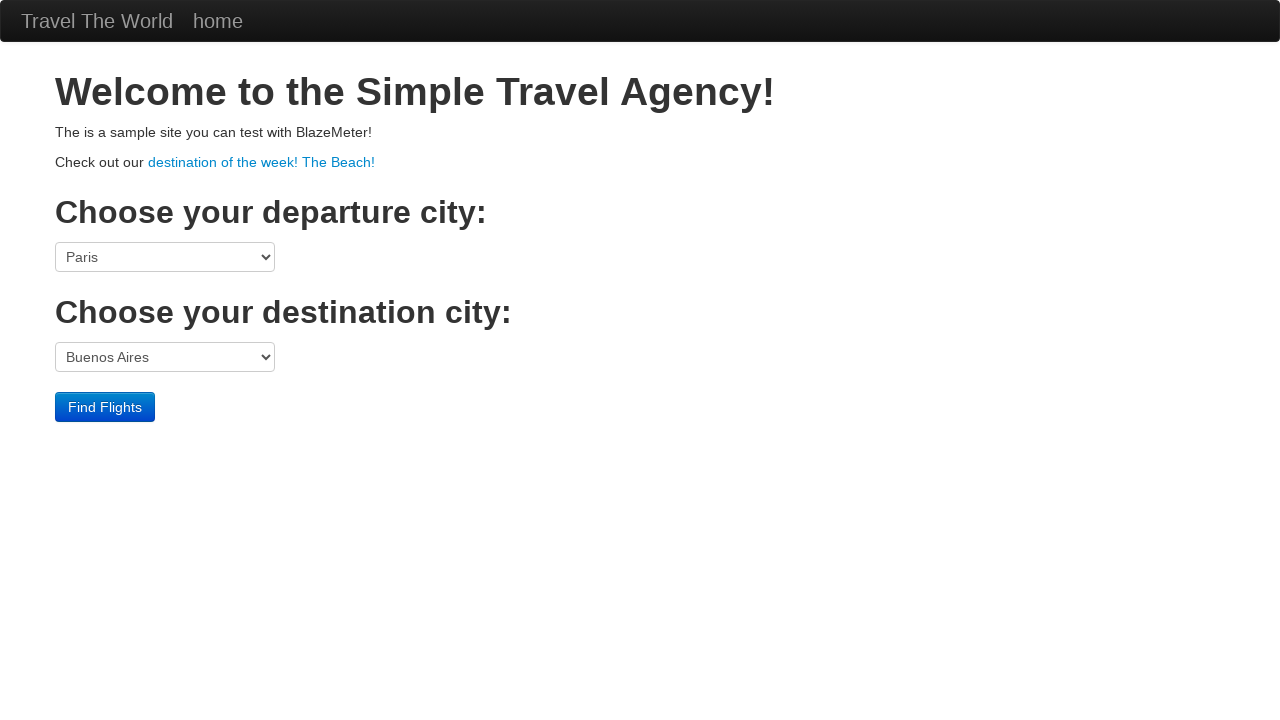

Selected Boston as departure city on select[name='fromPort']
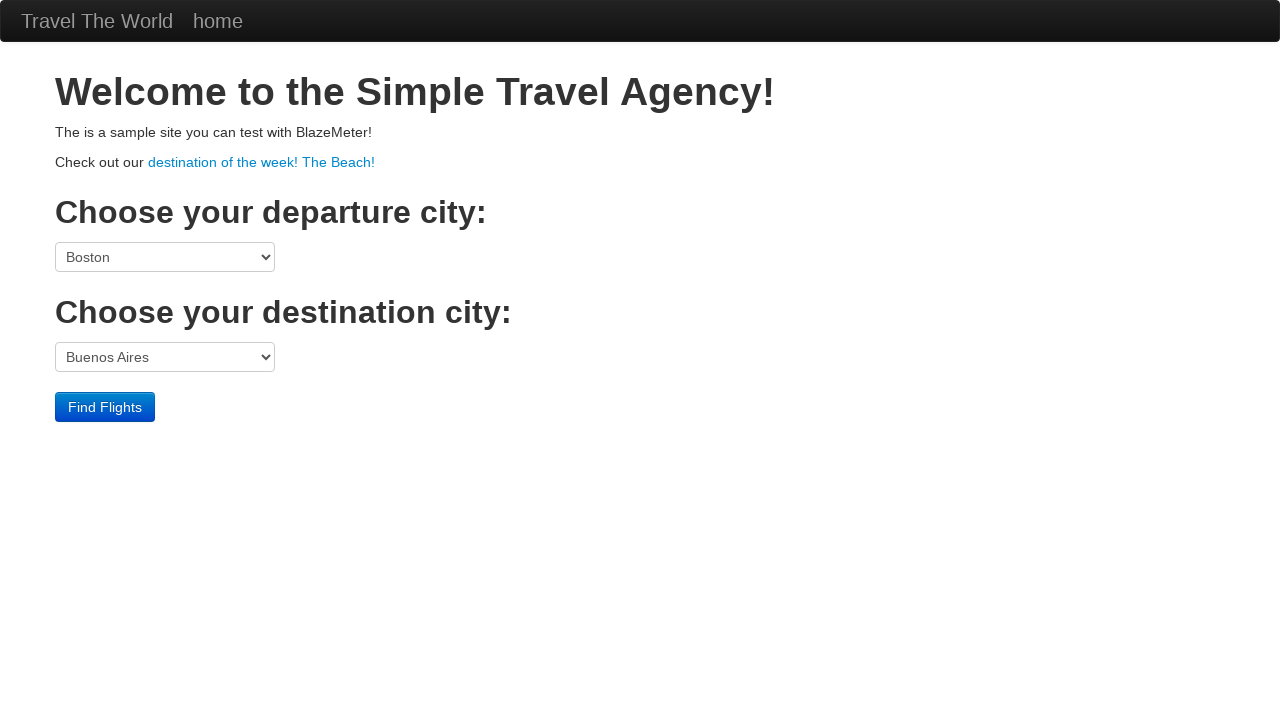

Selected London as destination city on select[name='toPort']
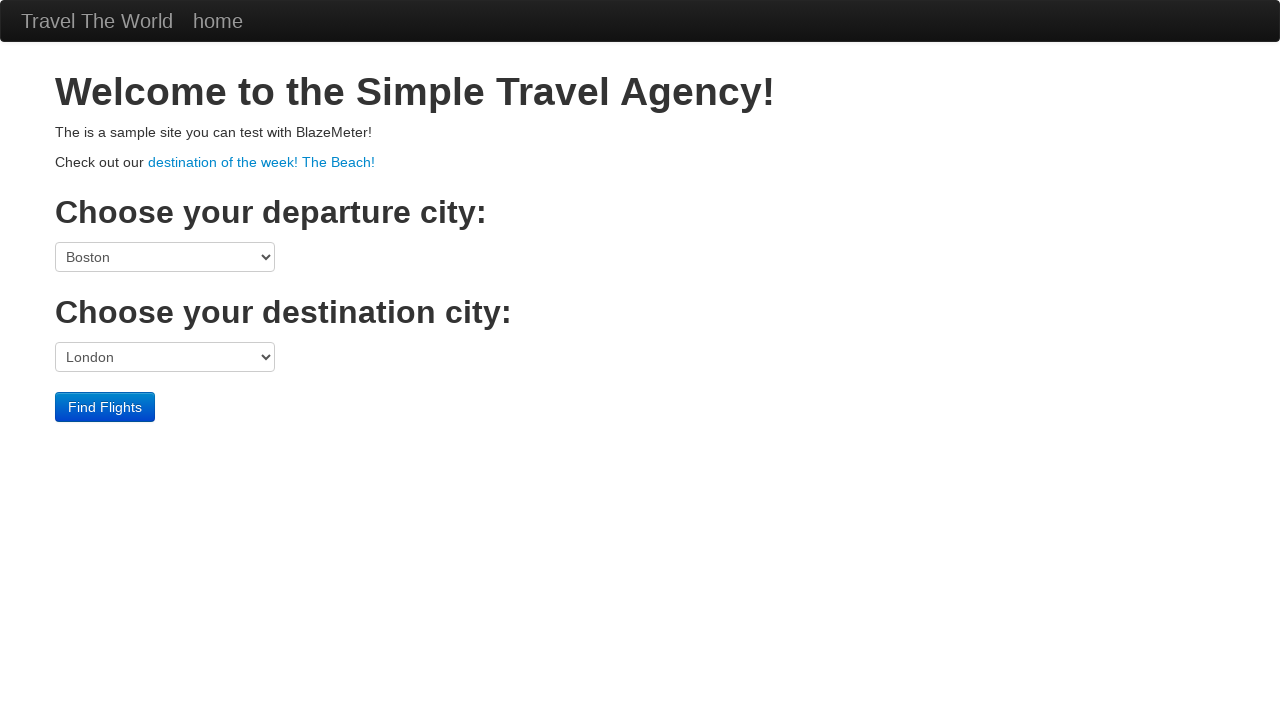

Clicked Find Flights button to search for available flights at (105, 407) on input[type='submit']
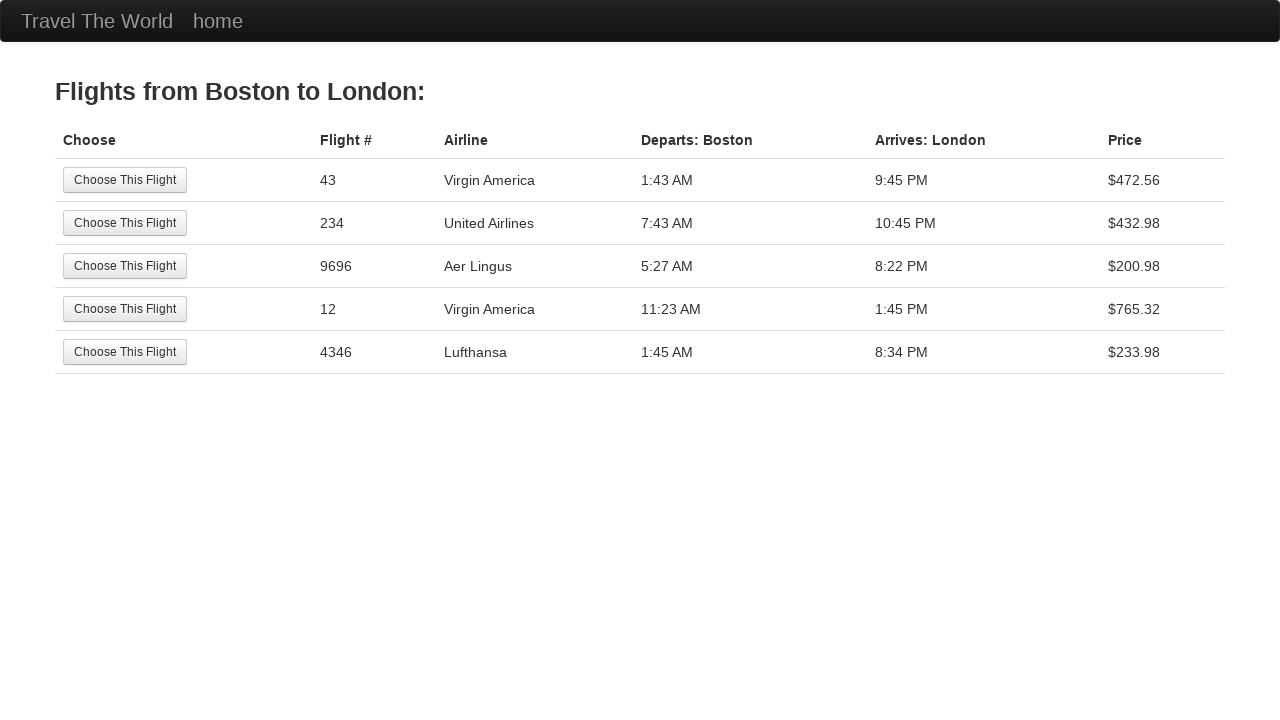

Located first flight row in search results
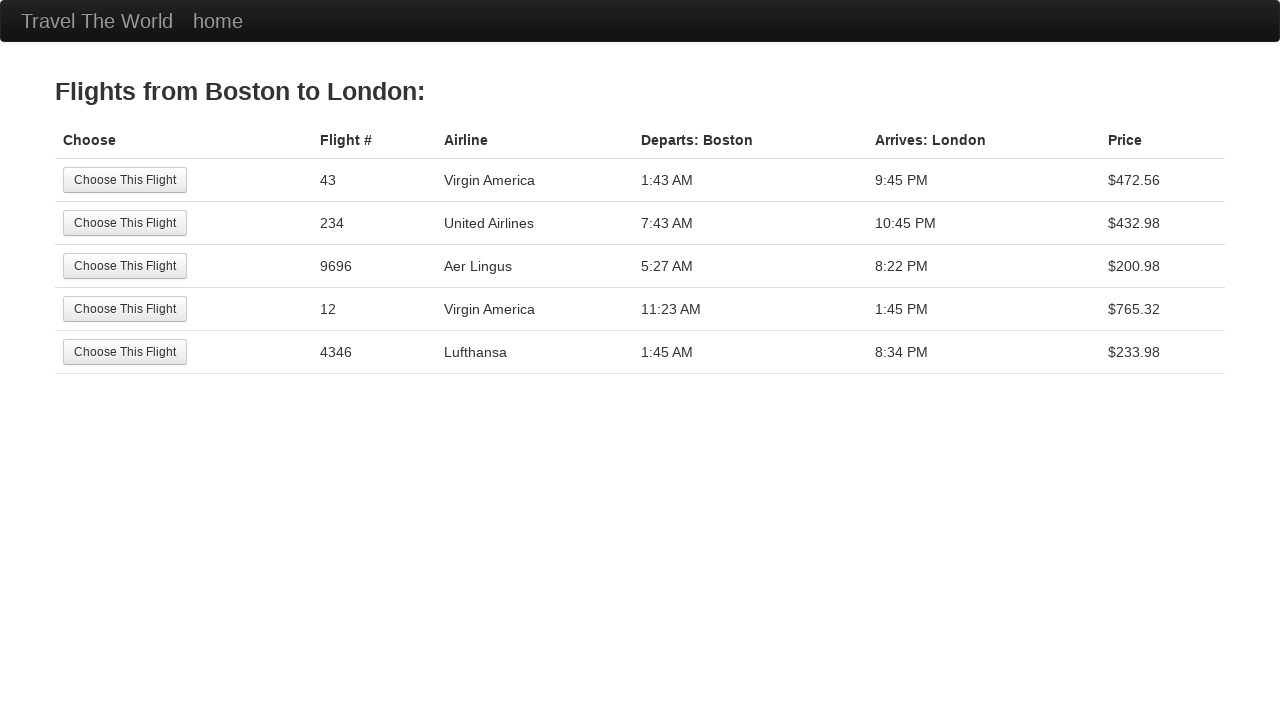

Captured flight price from search results: $472.56
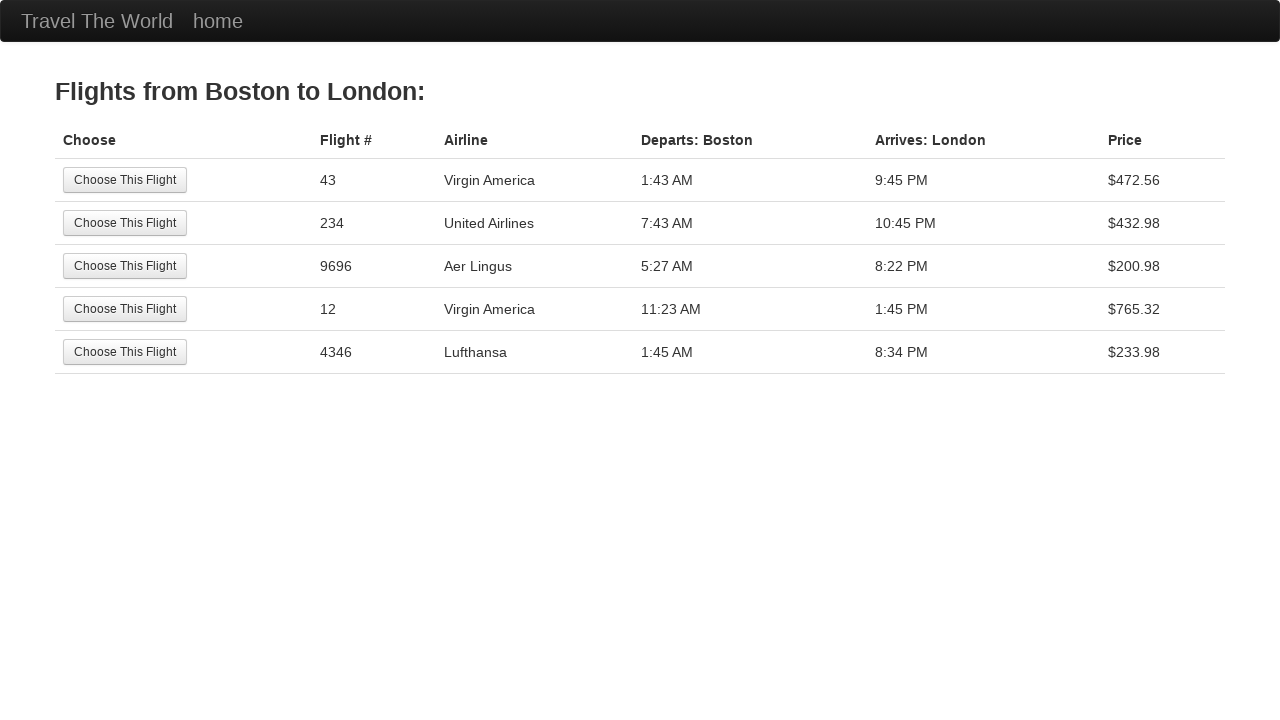

Clicked button to select first flight at (125, 180) on table.table tbody tr >> nth=0 >> input[type='submit']
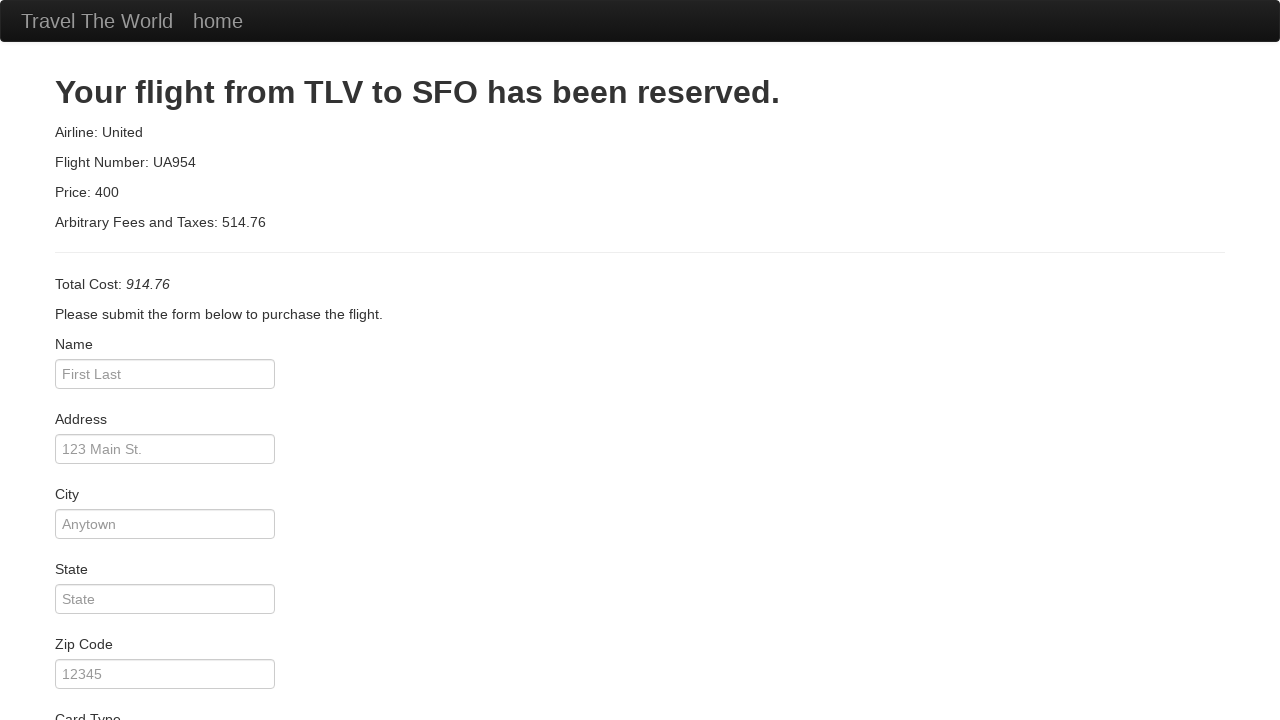

Navigated to purchase page and verified passenger name field is present
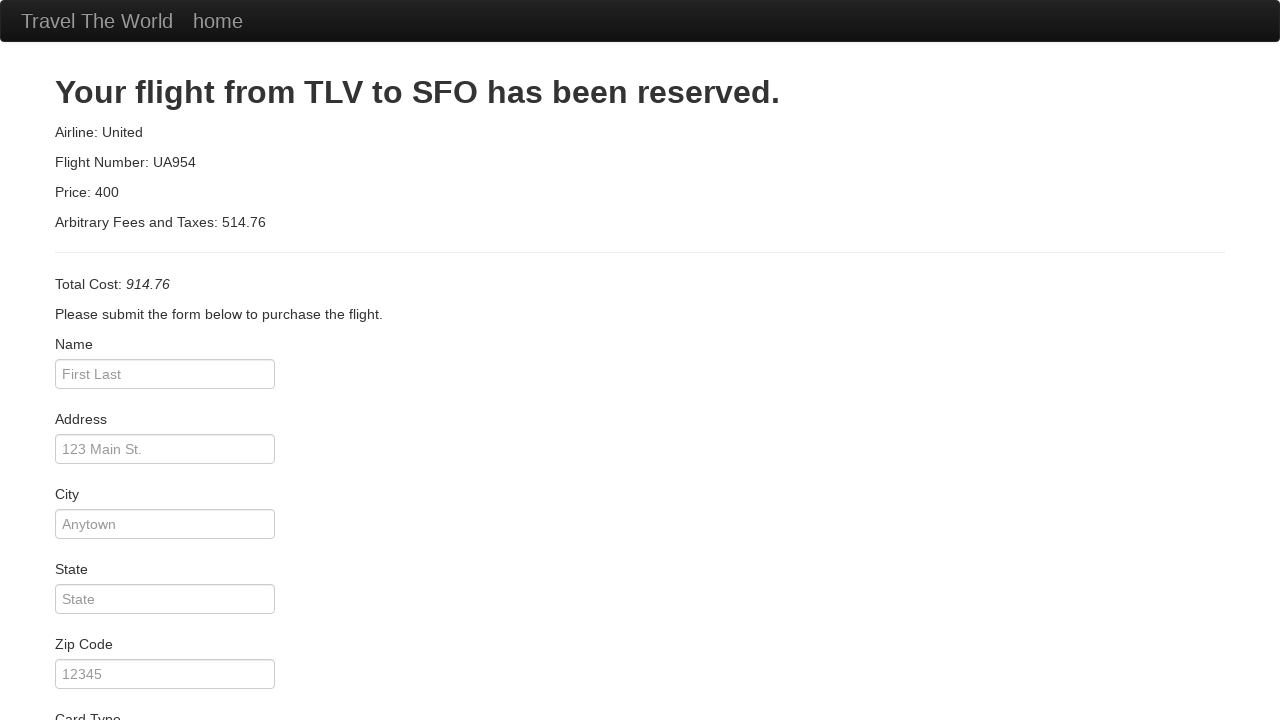

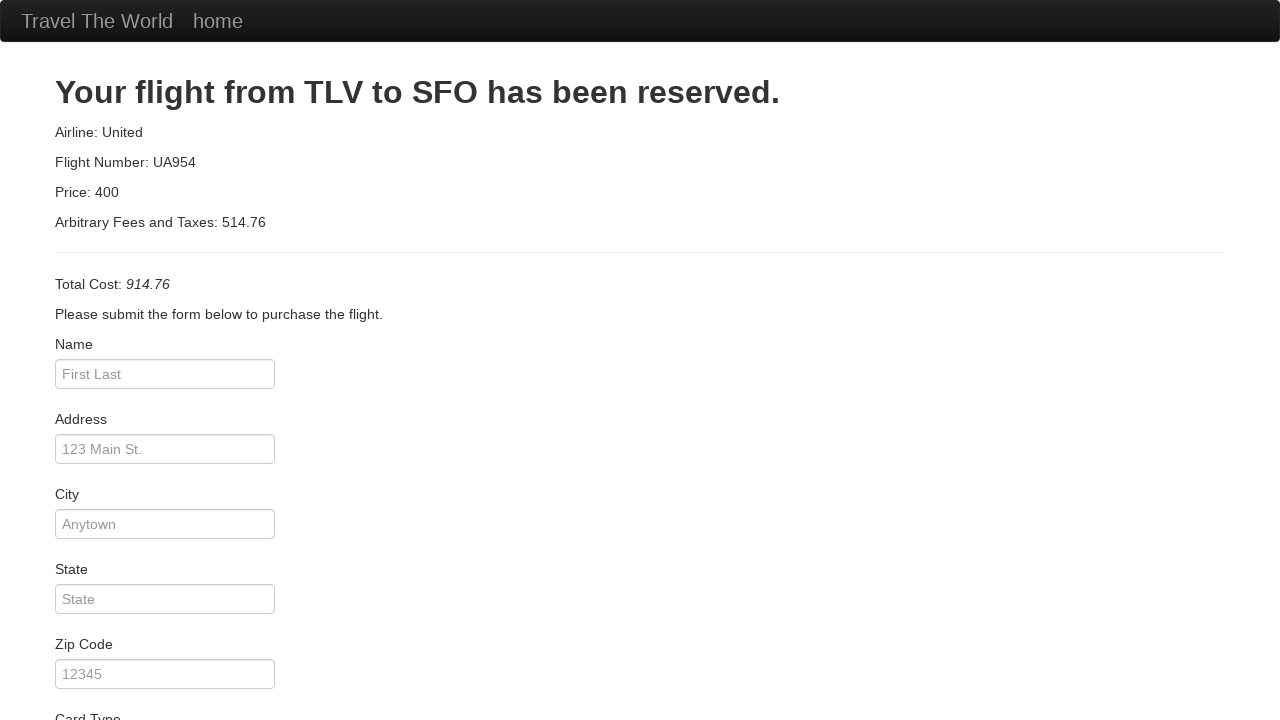